Tests drag and drop functionality in CDP mode with reconnection by dragging an image to a target div

Starting URL: https://seleniumbase.io/other/drag_and_drop

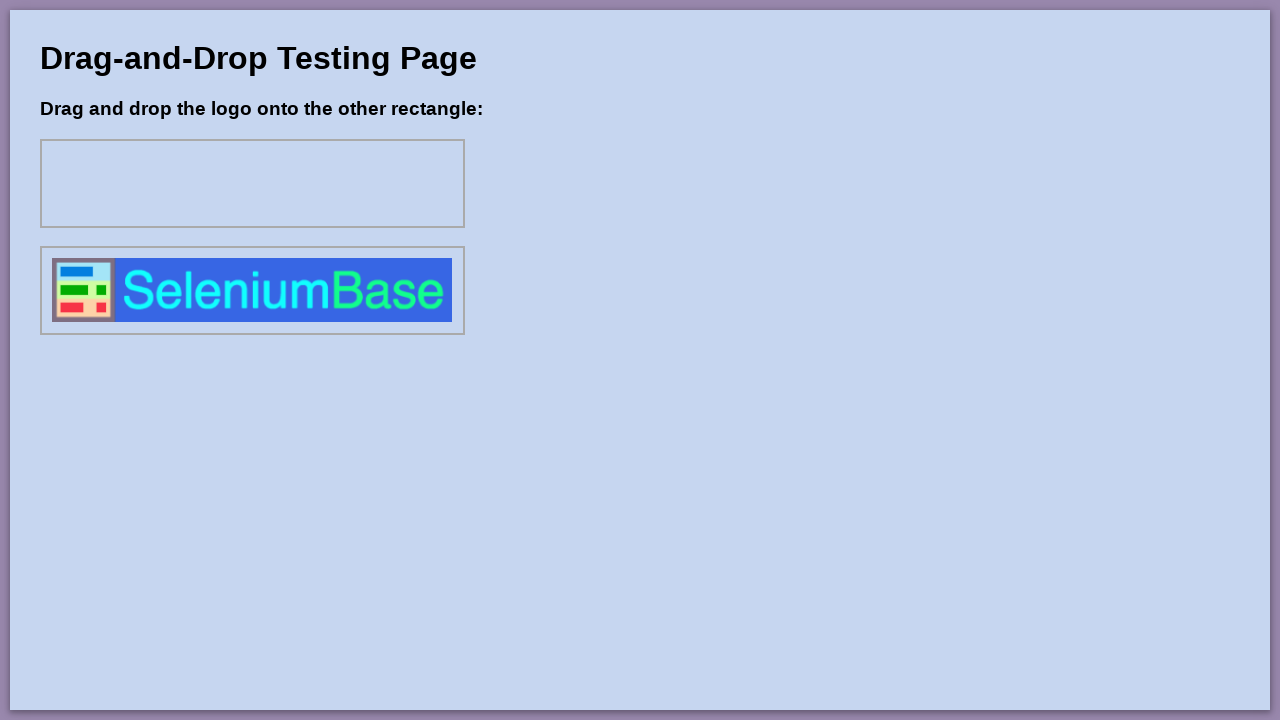

Waited for target div1 to load
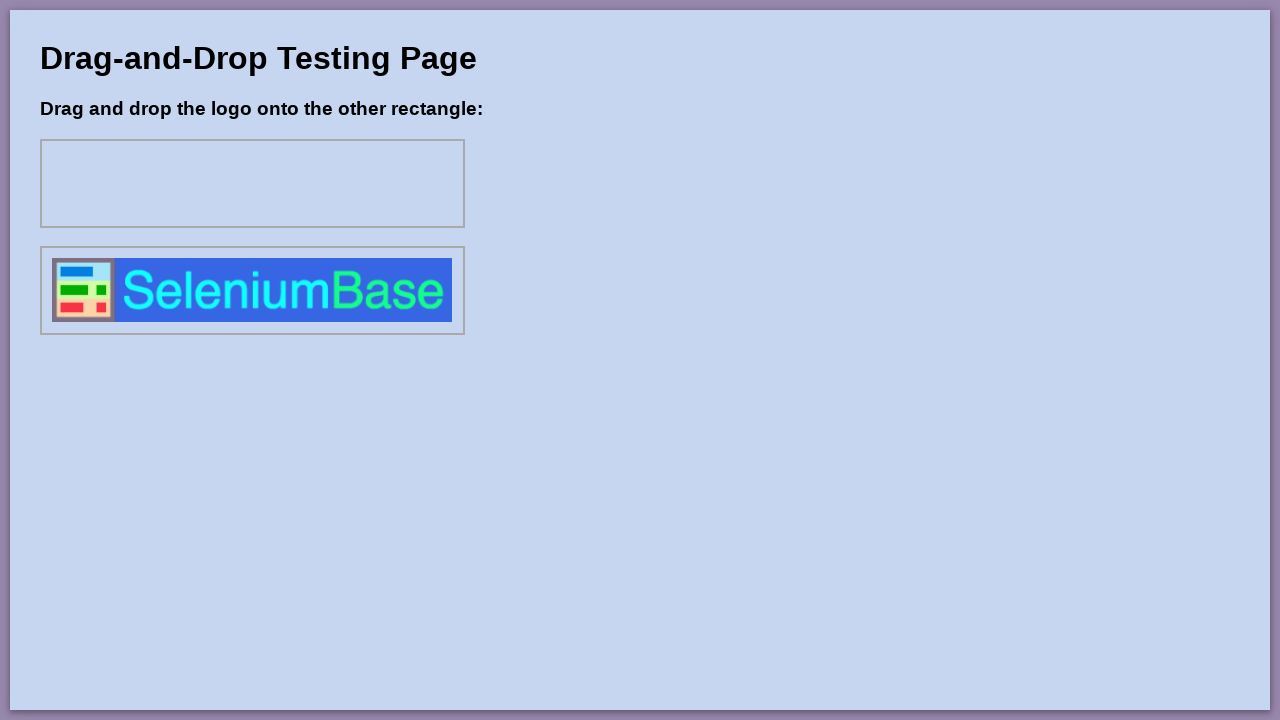

Verified that image is not initially in div1
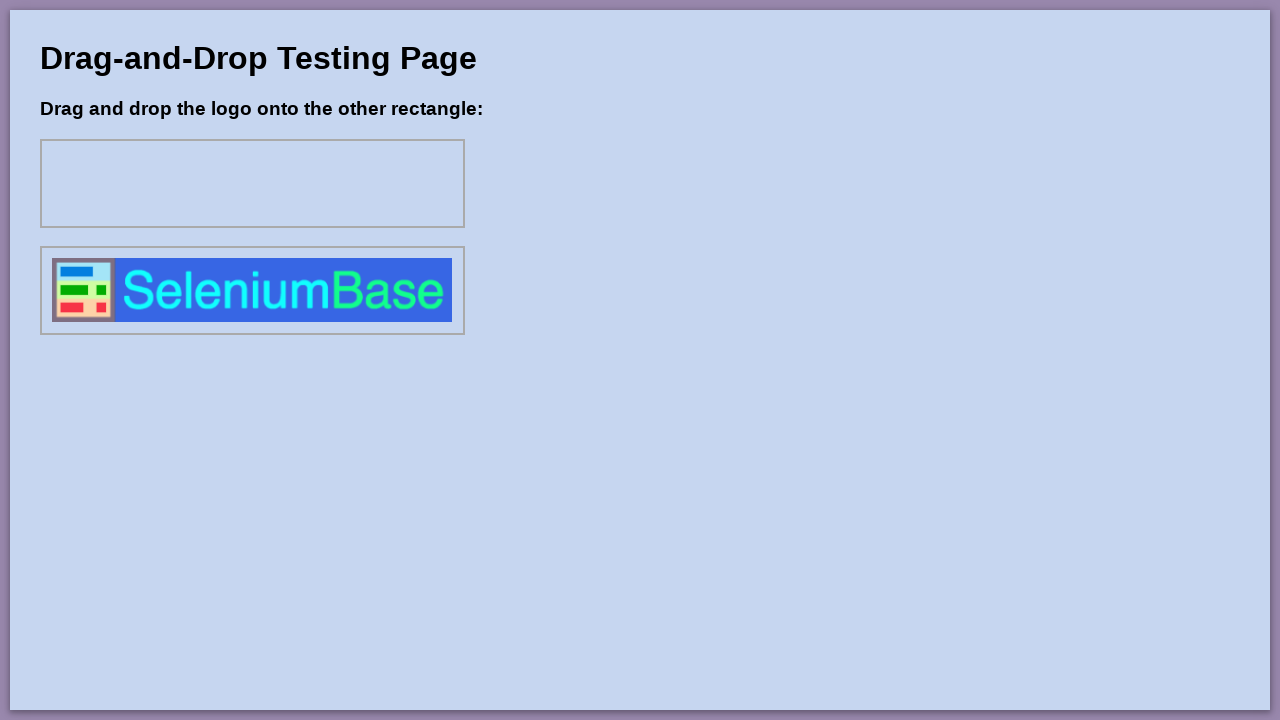

Dragged image from drag1 to target div1 at (252, 184)
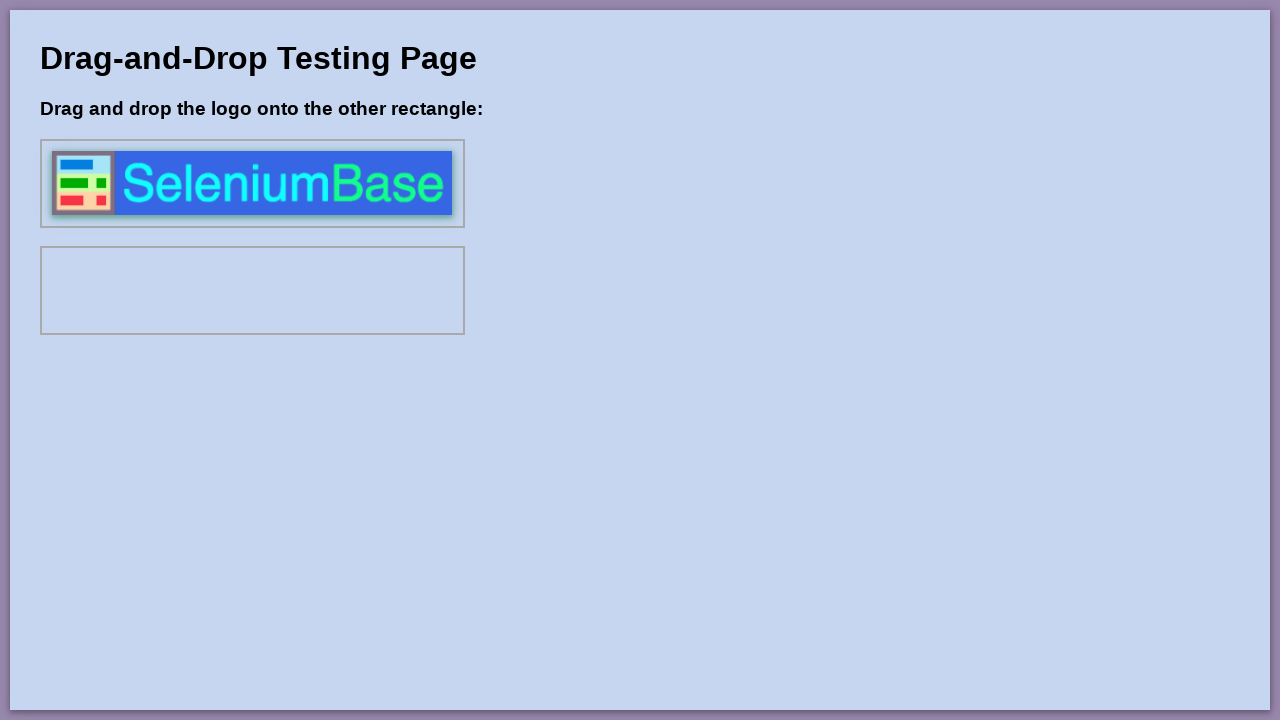

Waited for image to appear in div1 after drag and drop
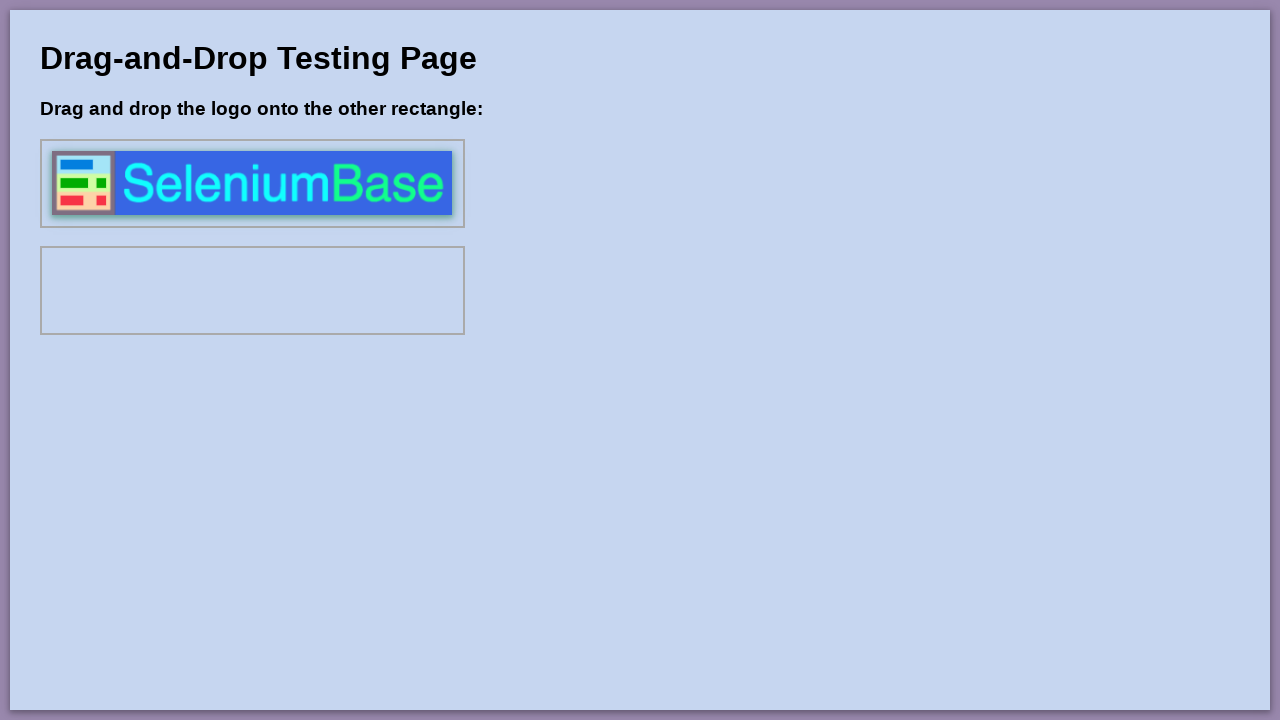

Verified that image is now visible in div1 after drag and drop
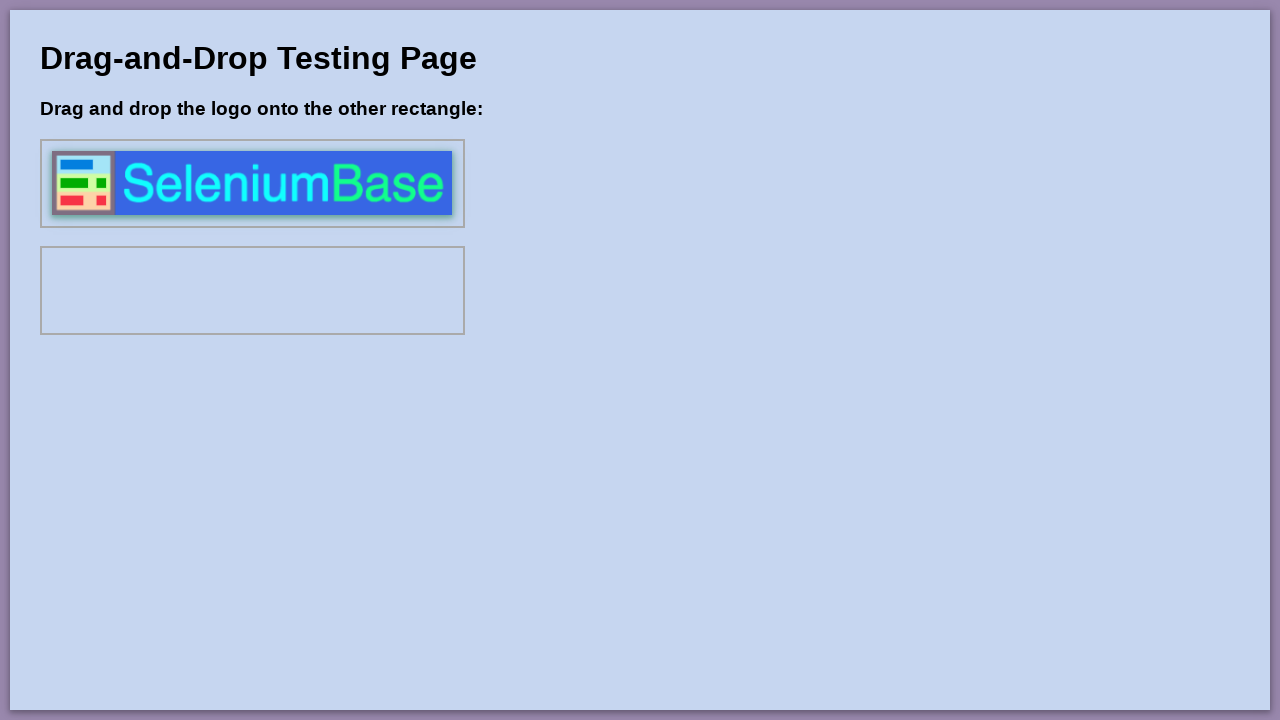

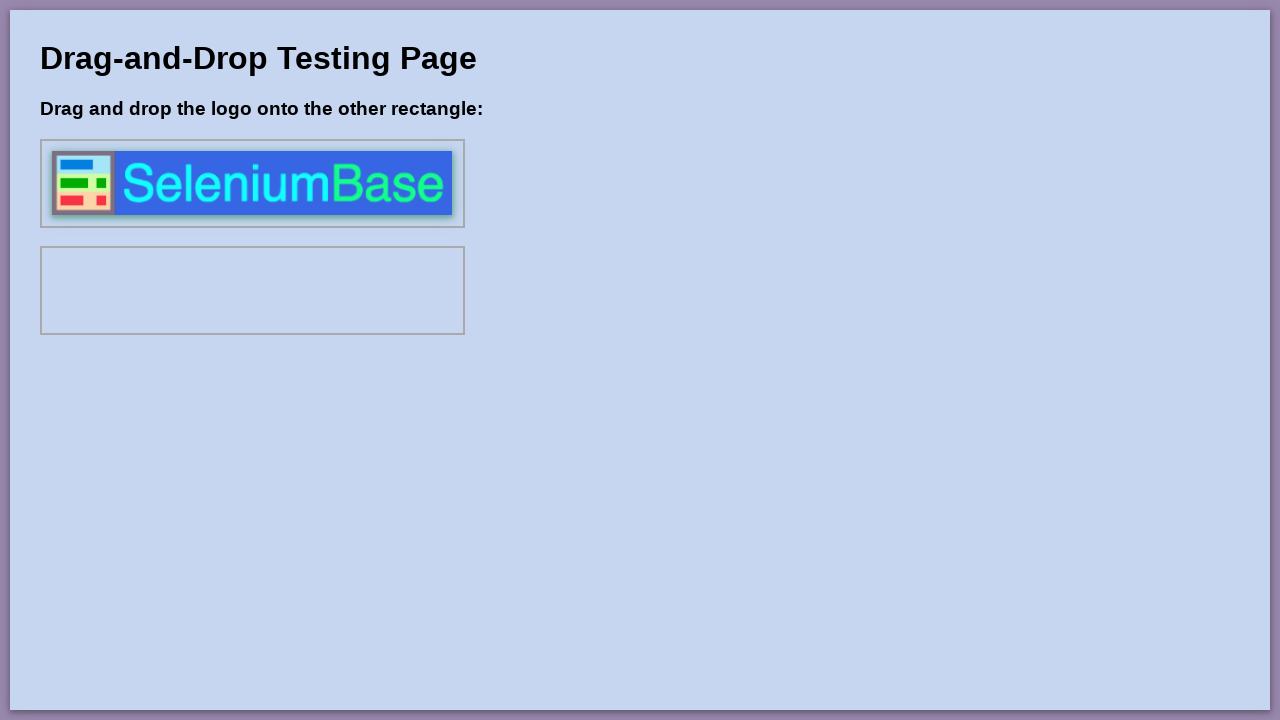